Navigates to a specific book product page on Book Outlet in Edge browser

Starting URL: https://bookoutlet.ca/products/9781635577921B/a-day-of-fallen-night-the-roots-of-chaos-bk-2

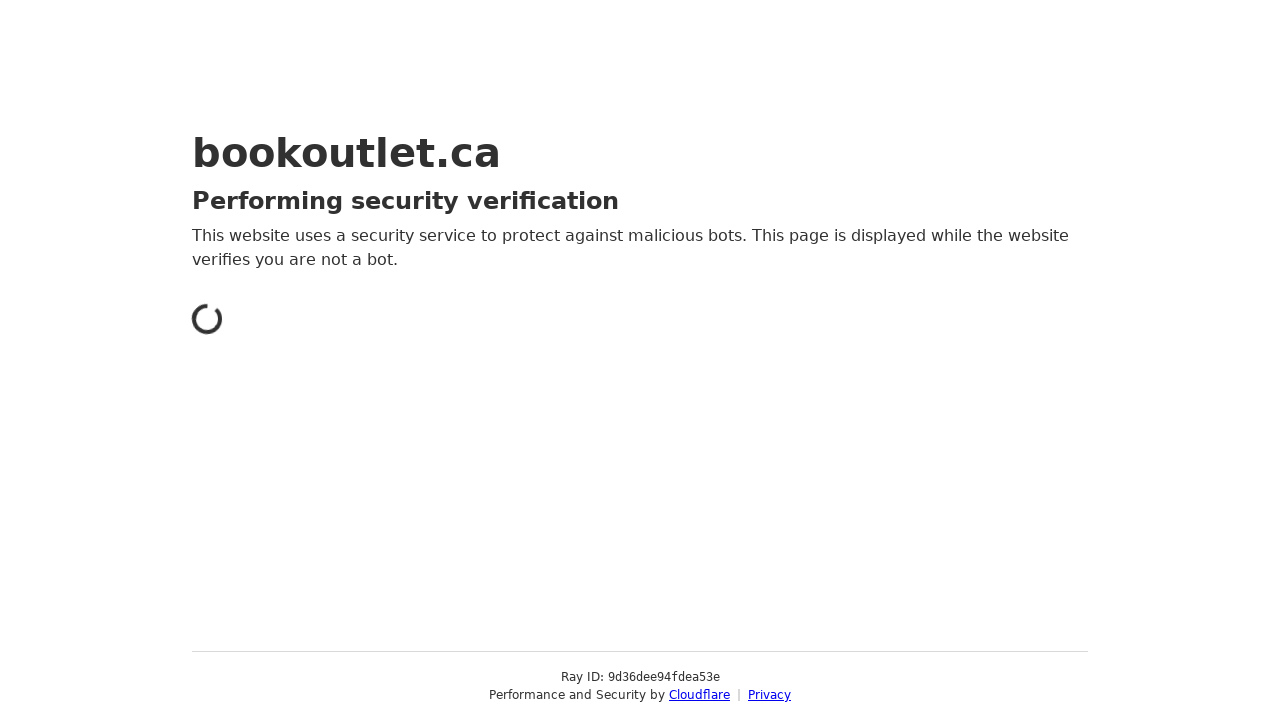

Waited for page to reach networkidle state on Book Outlet product page
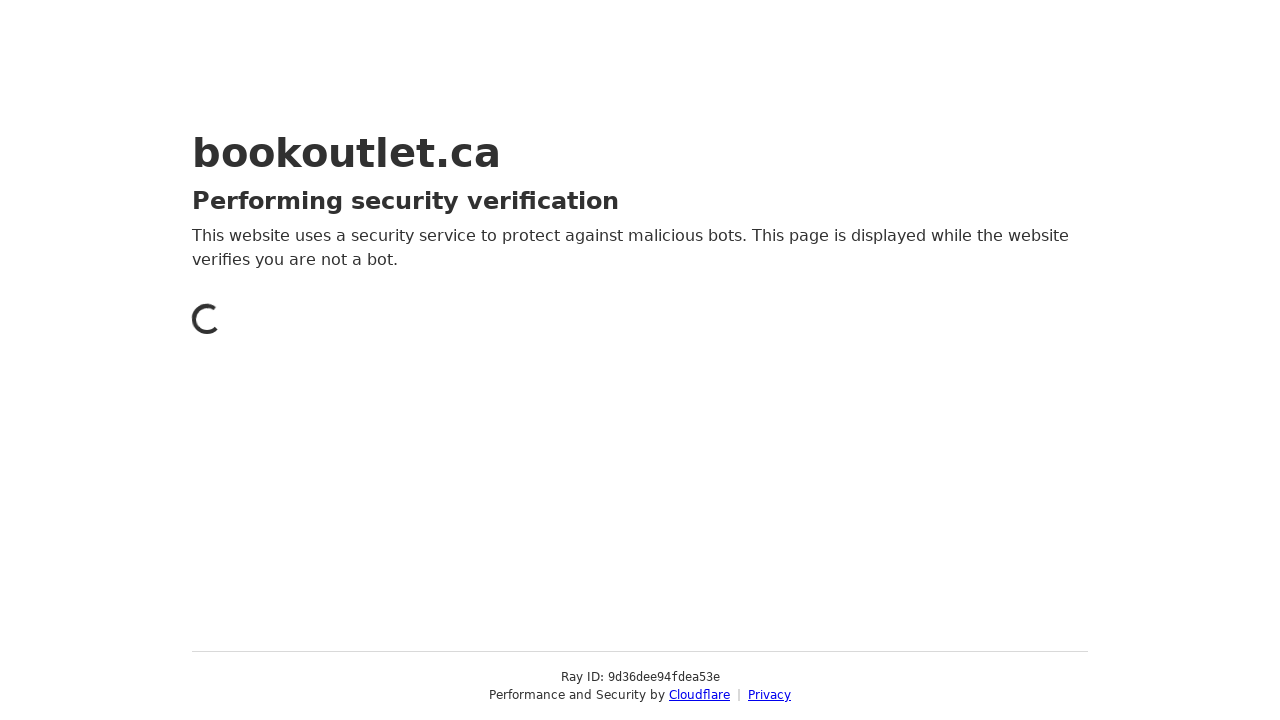

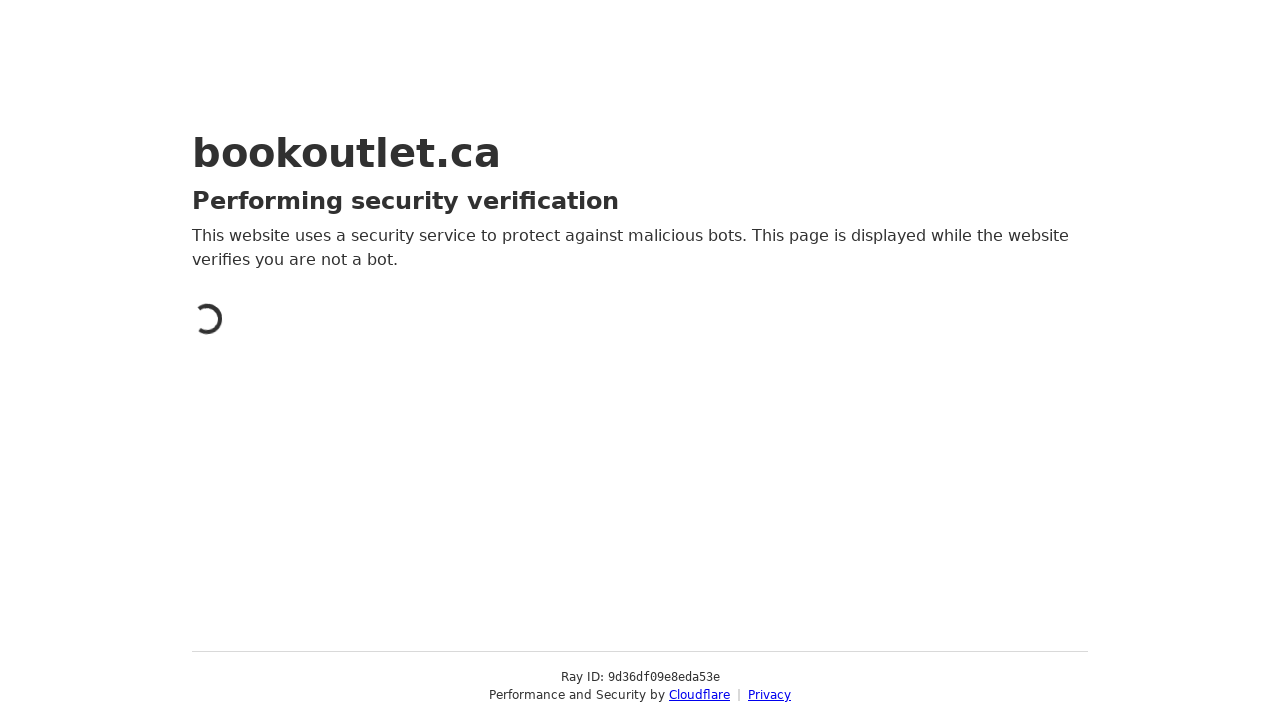